Tests navigation on the Playwright documentation site by clicking the "Get started" link and verifying the Installation heading is visible

Starting URL: https://playwright.dev/

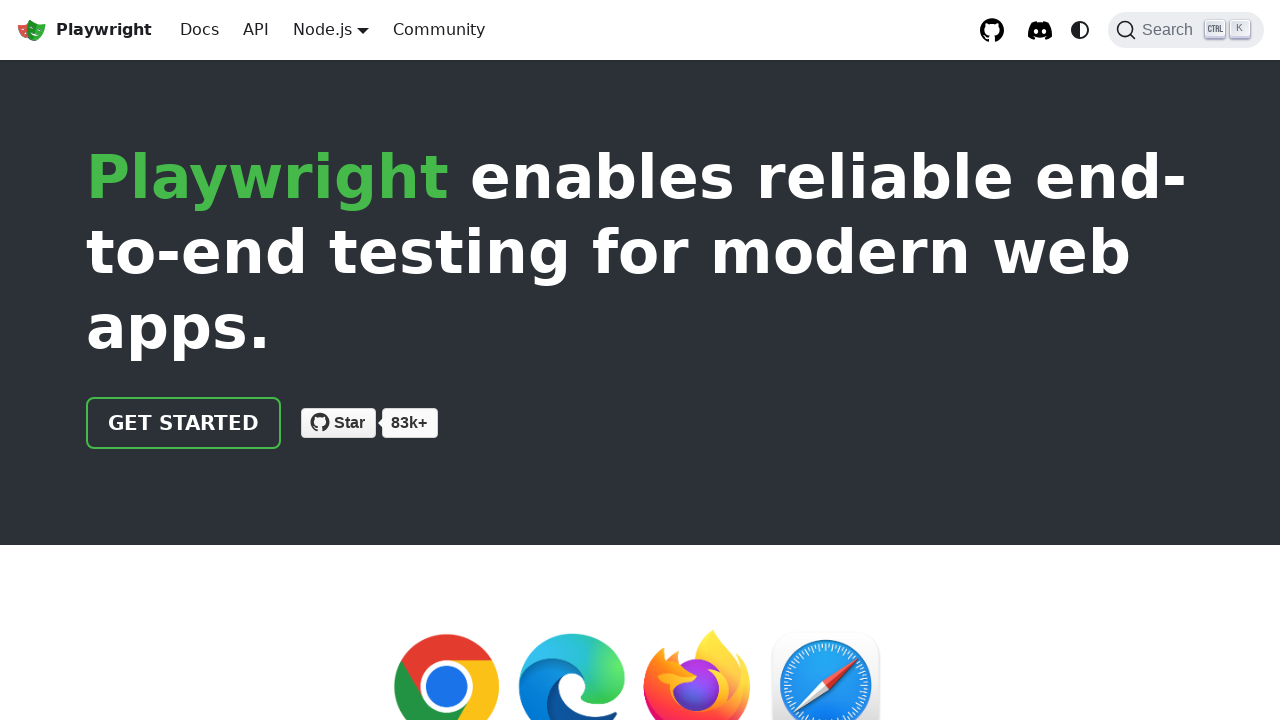

Clicked the 'Get started' link on Playwright documentation homepage at (184, 423) on internal:role=link[name="Get started"i]
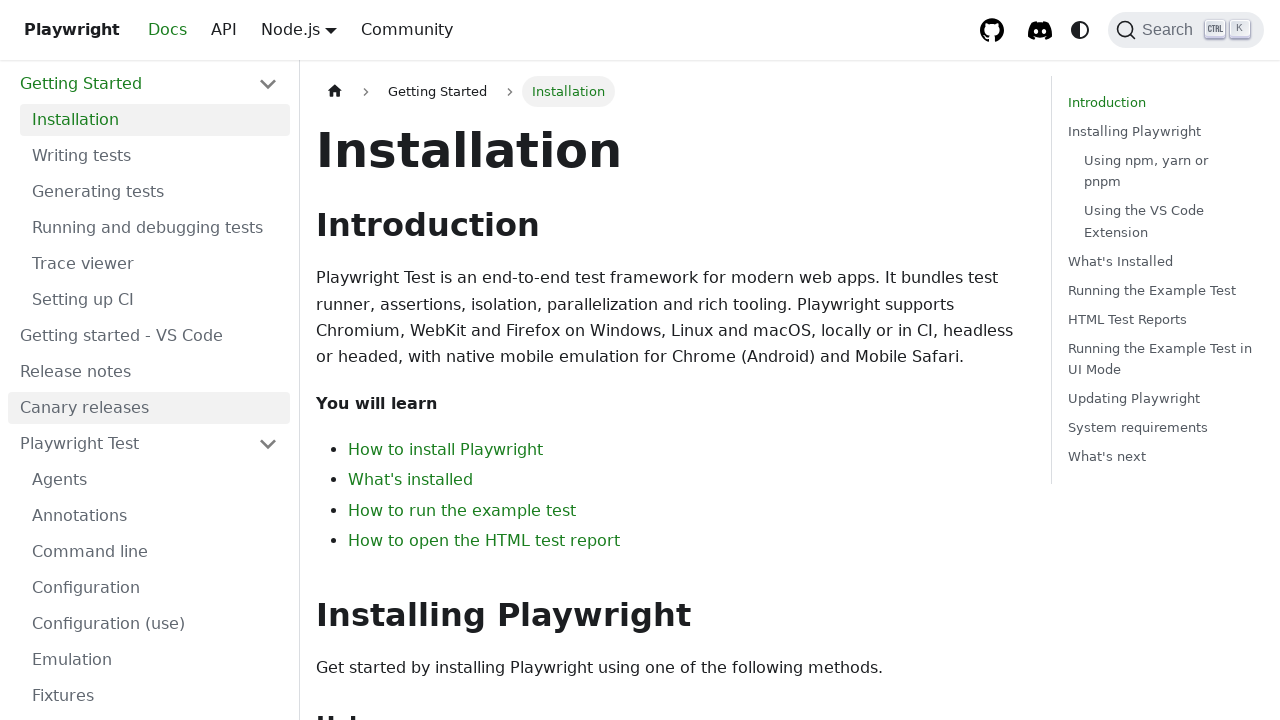

Installation heading is now visible, confirming navigation to Get started page
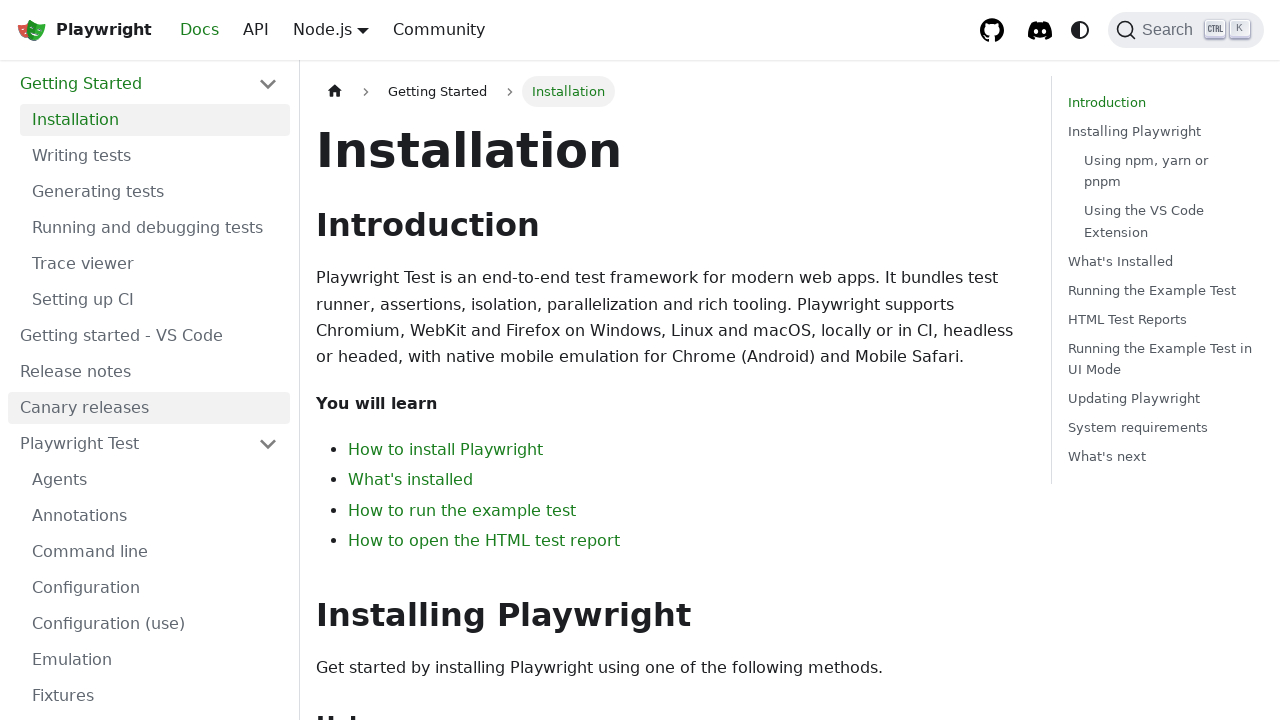

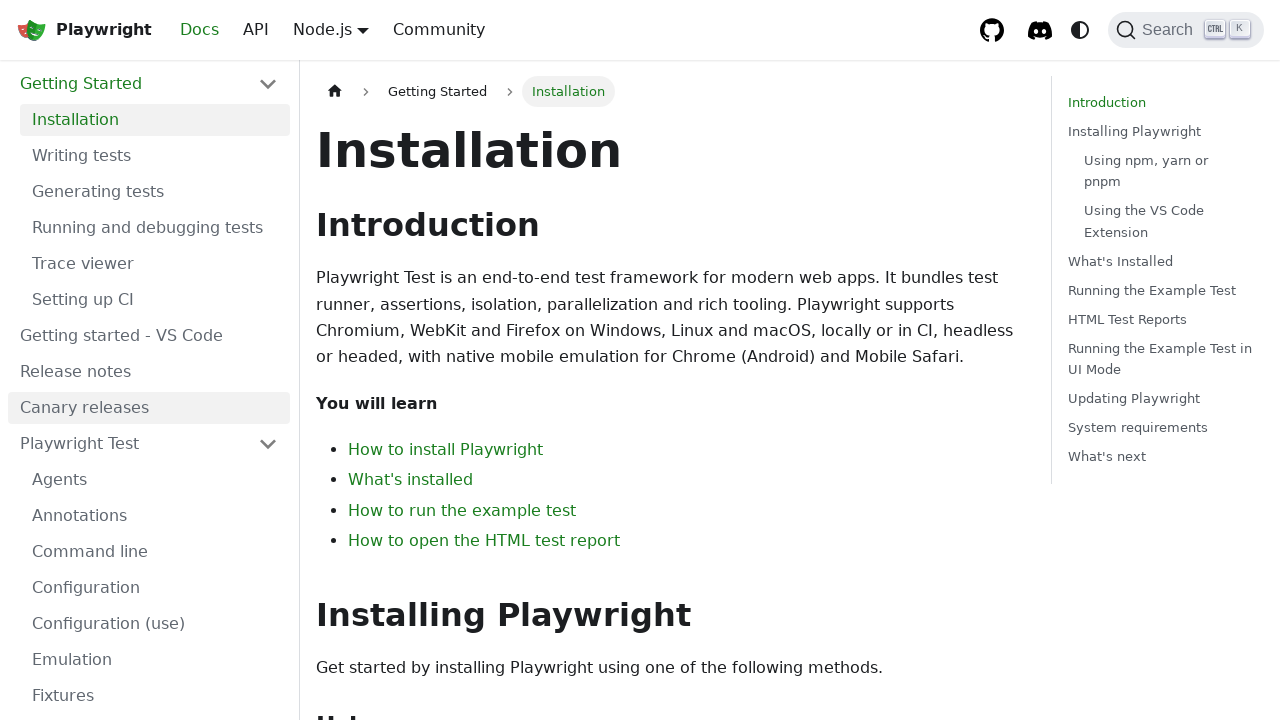